Navigates through menu links to a test page and verifies the page title matches the expected value

Starting URL: https://teserat.github.io/welcome/

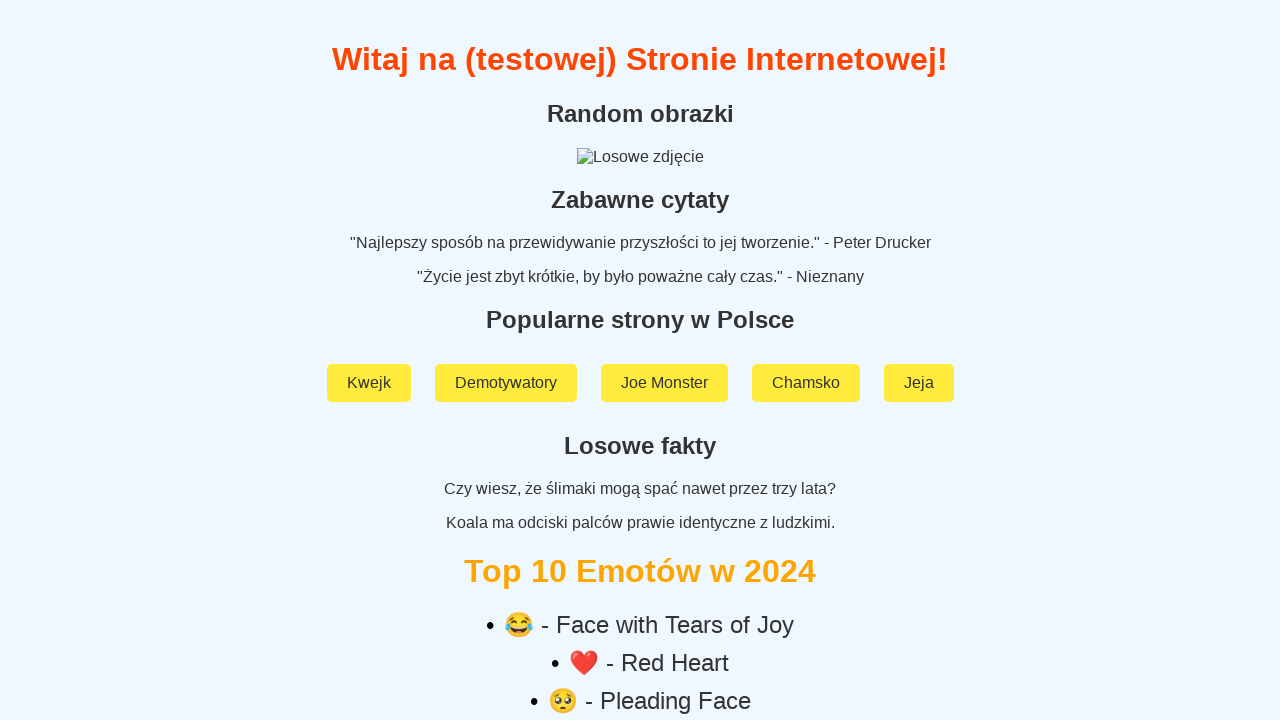

Clicked on 'Rozchodniak' menu link at (640, 592) on text=Rozchodniak
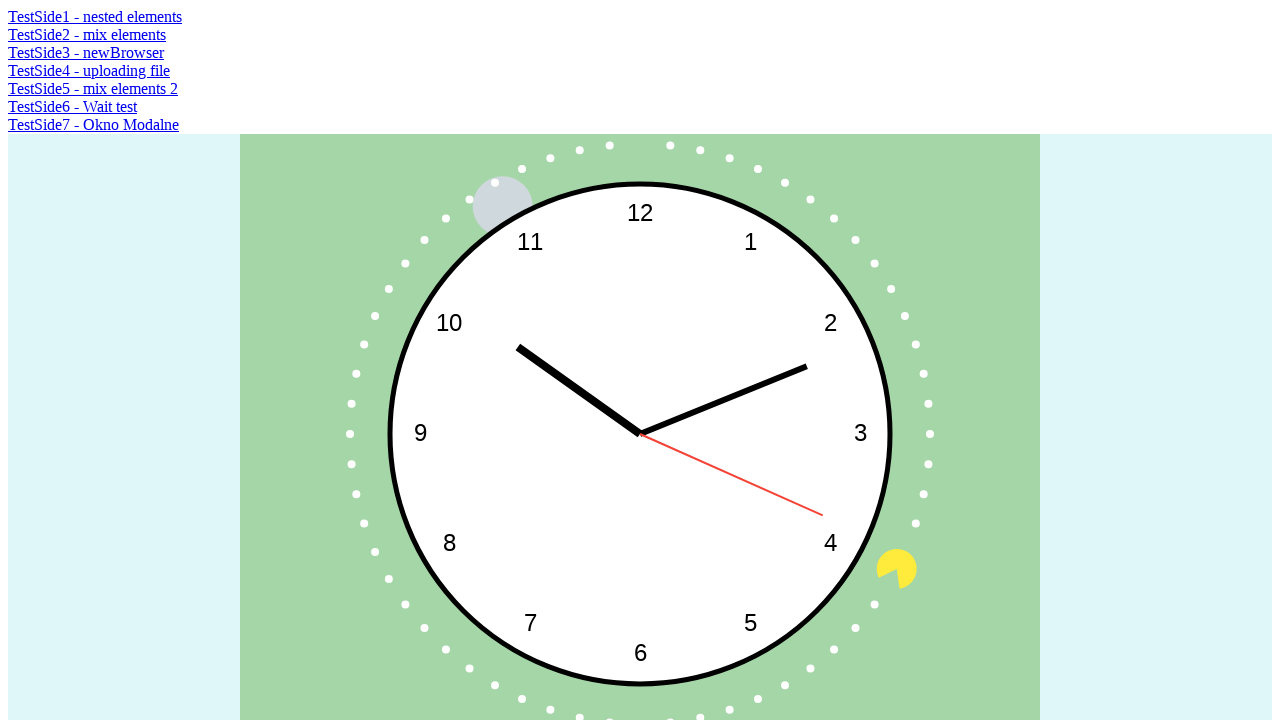

Clicked on 'TestSide5 - mix elements 2' link at (93, 88) on text=TestSide5 - mix elements 2
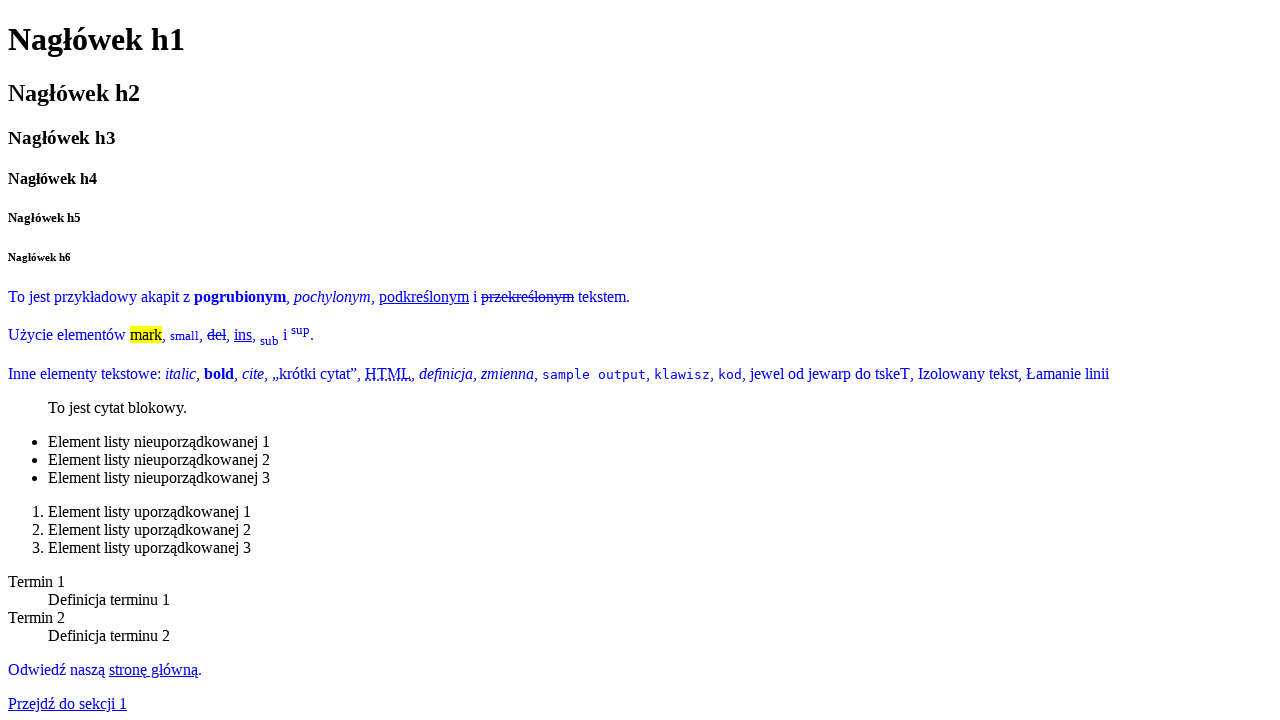

Verified page title matches expected value 'Strona testowa z wszystkimi elementami HTML'
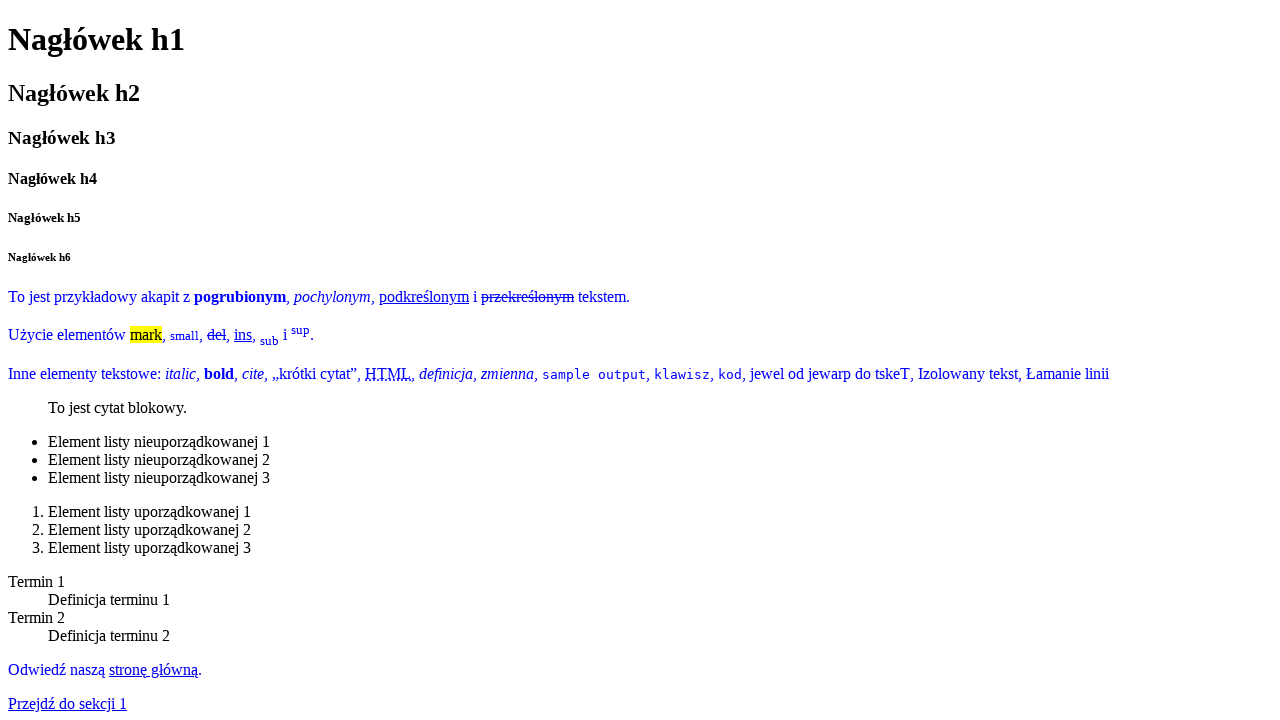

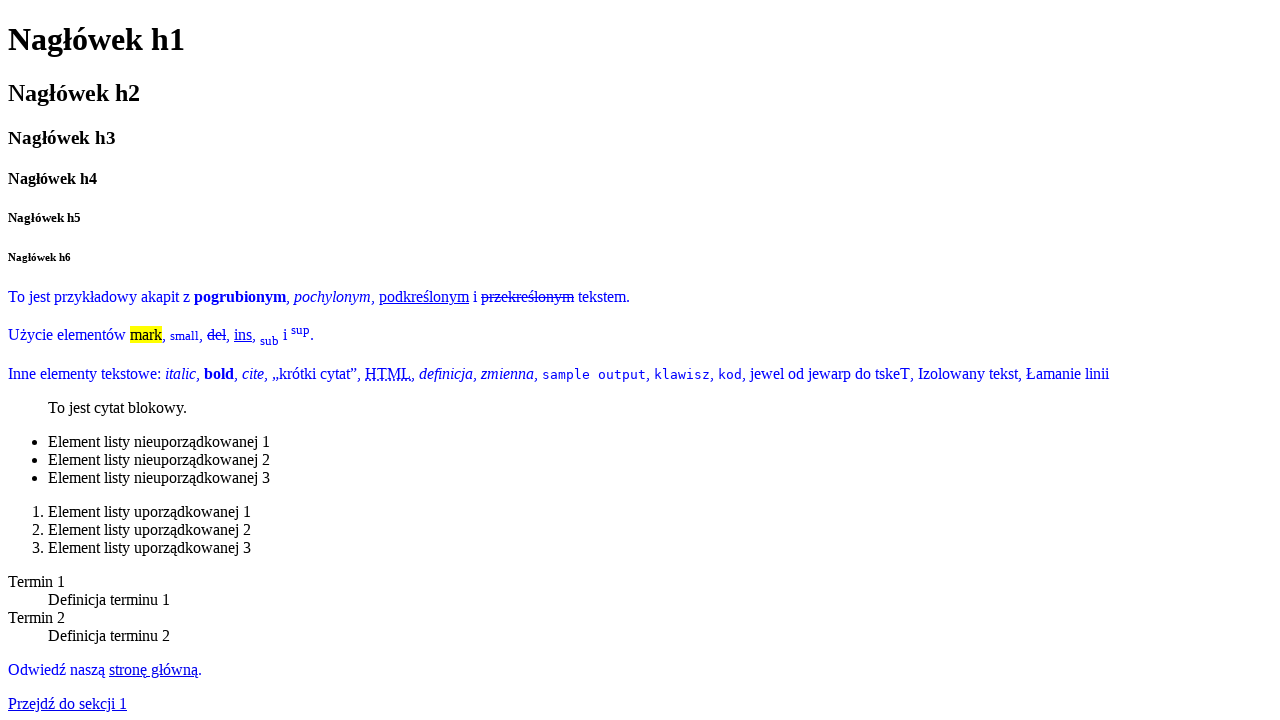